Tests interaction with a dynamic web table by waiting for the table to load, locating the table headers to find the CPU column, and finding a specific row (Chrome) in the table.

Starting URL: https://practice.expandtesting.com/dynamic-table

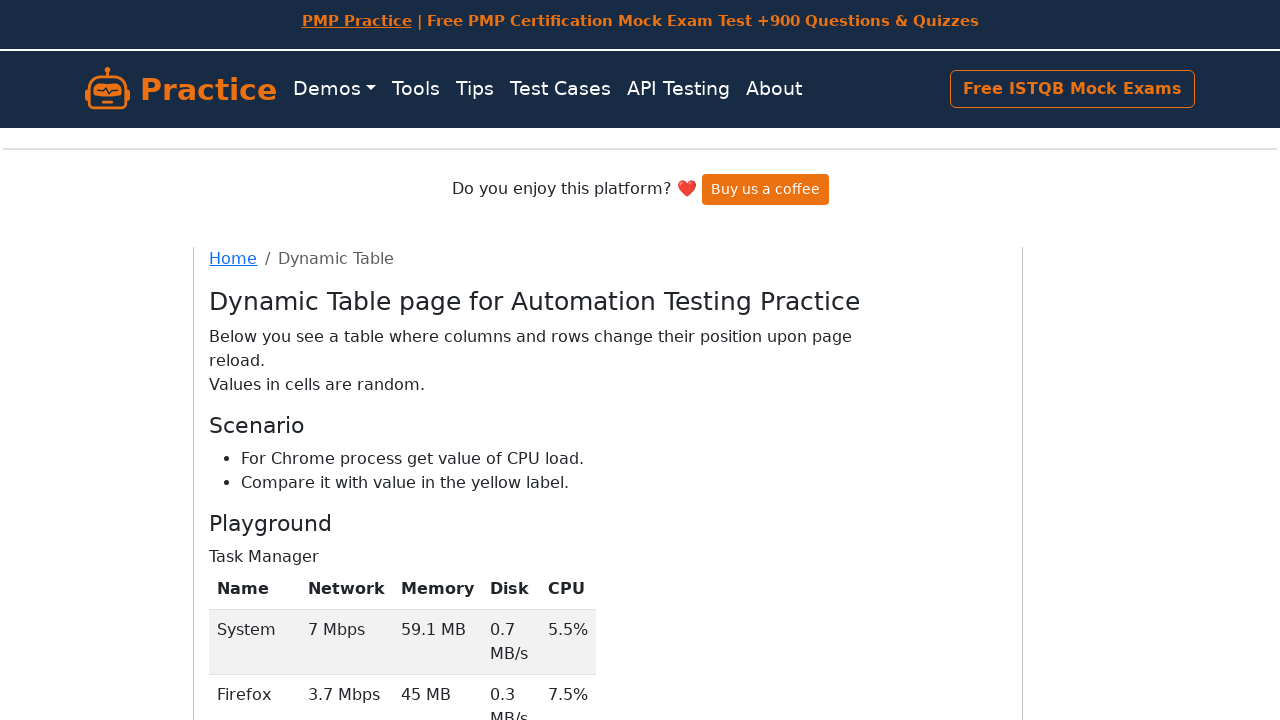

Reloaded the page
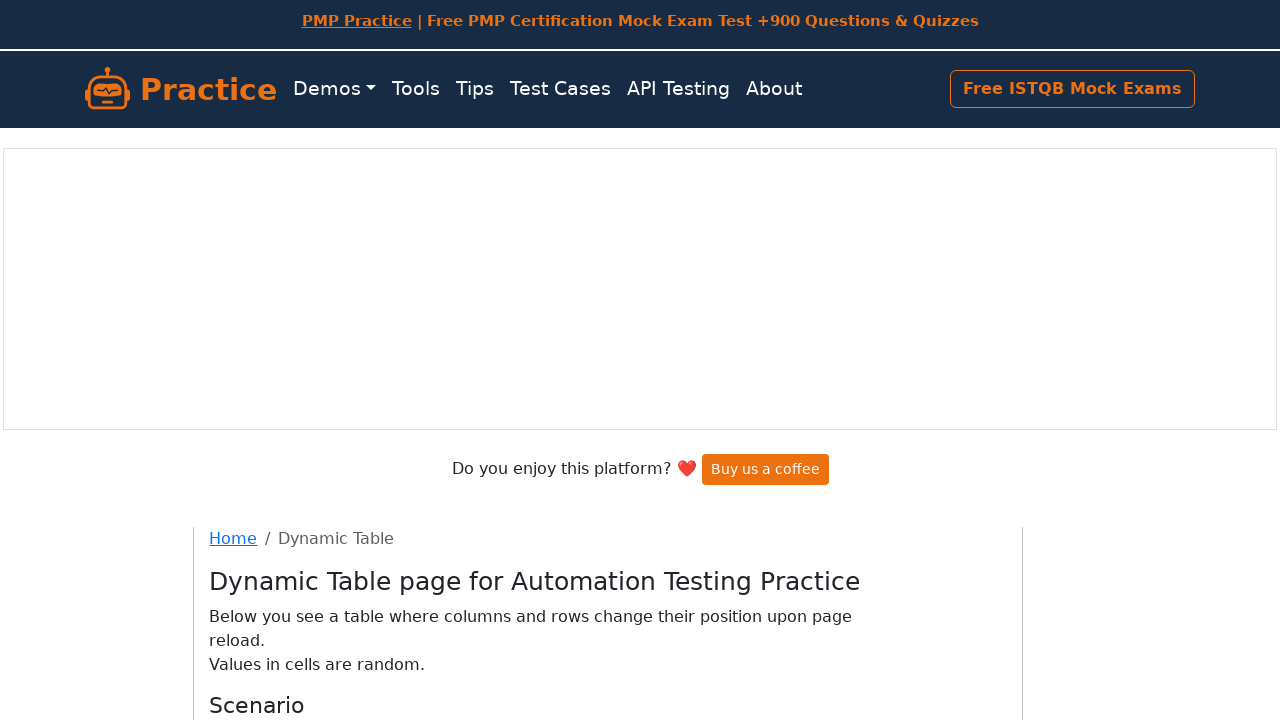

Table container became visible
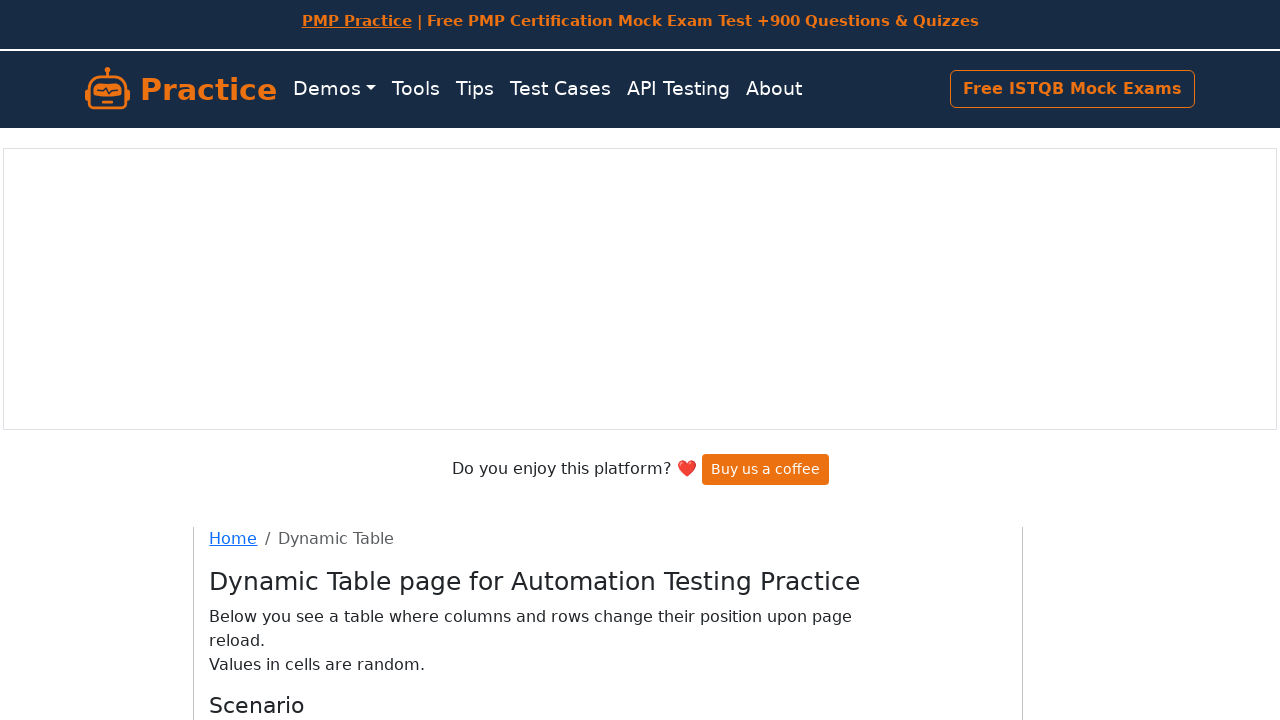

Dynamic table loaded and visible
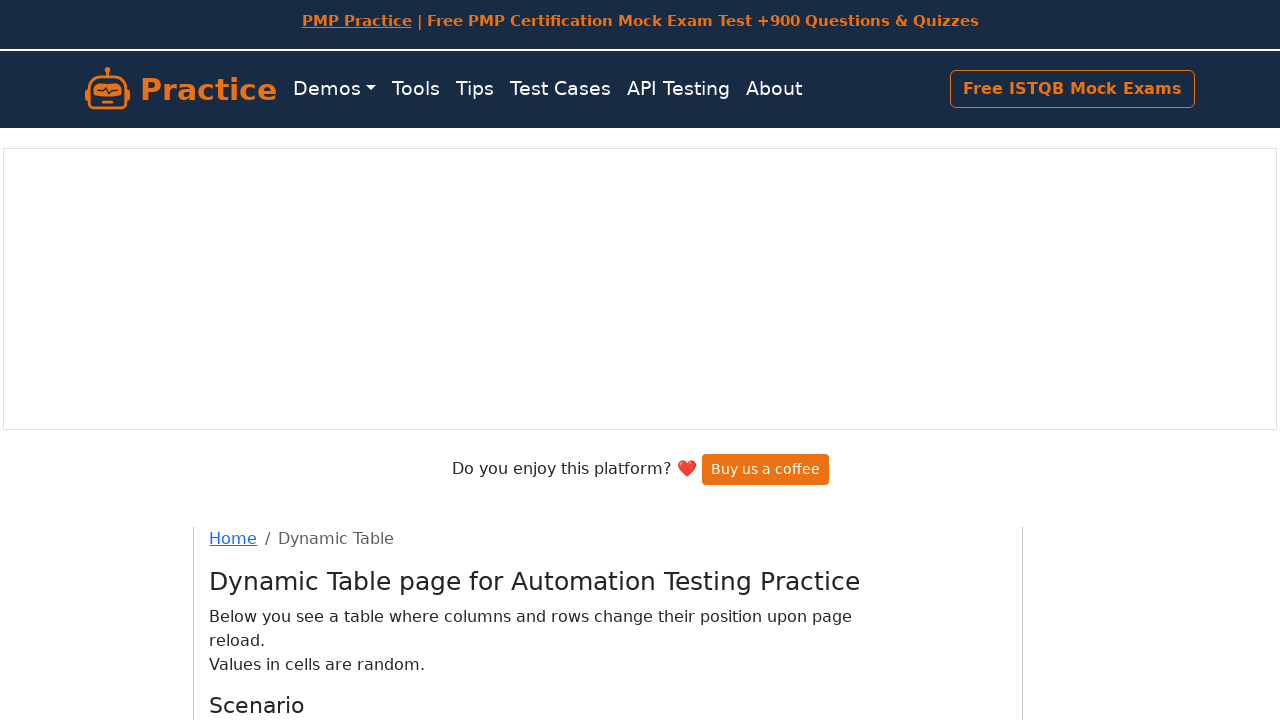

Retrieved 5 table headers
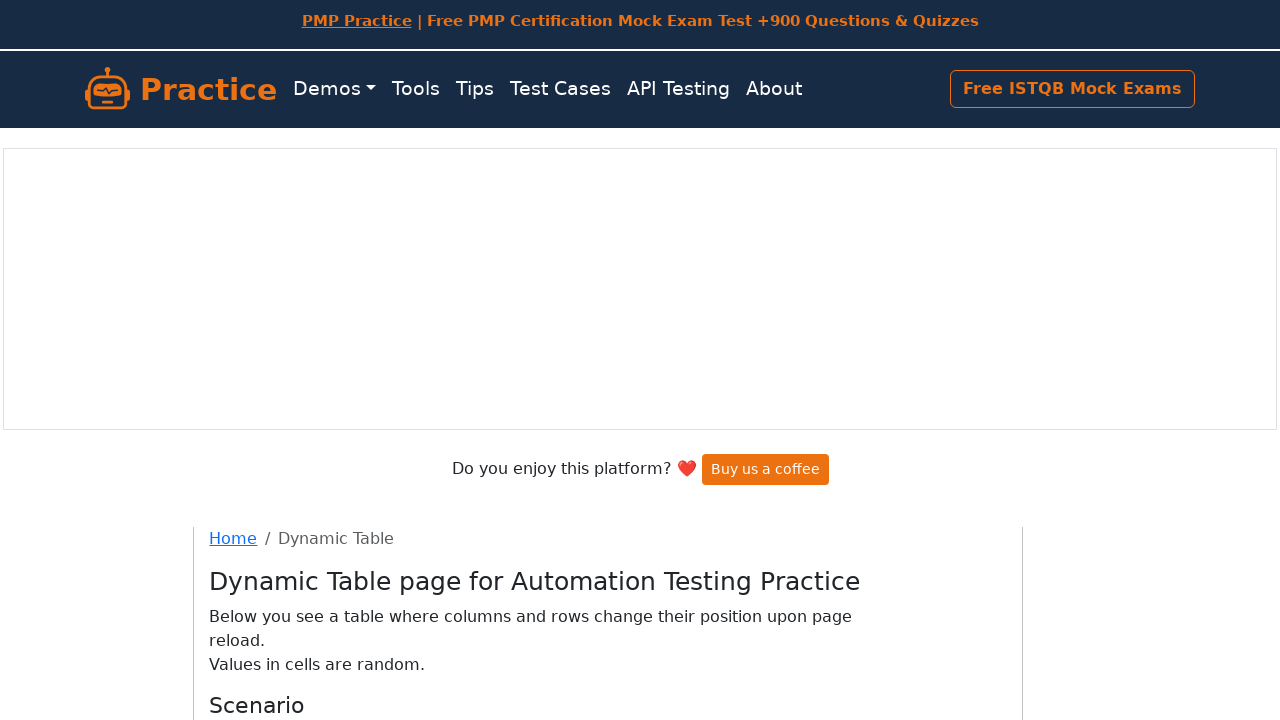

Located CPU column at index 1
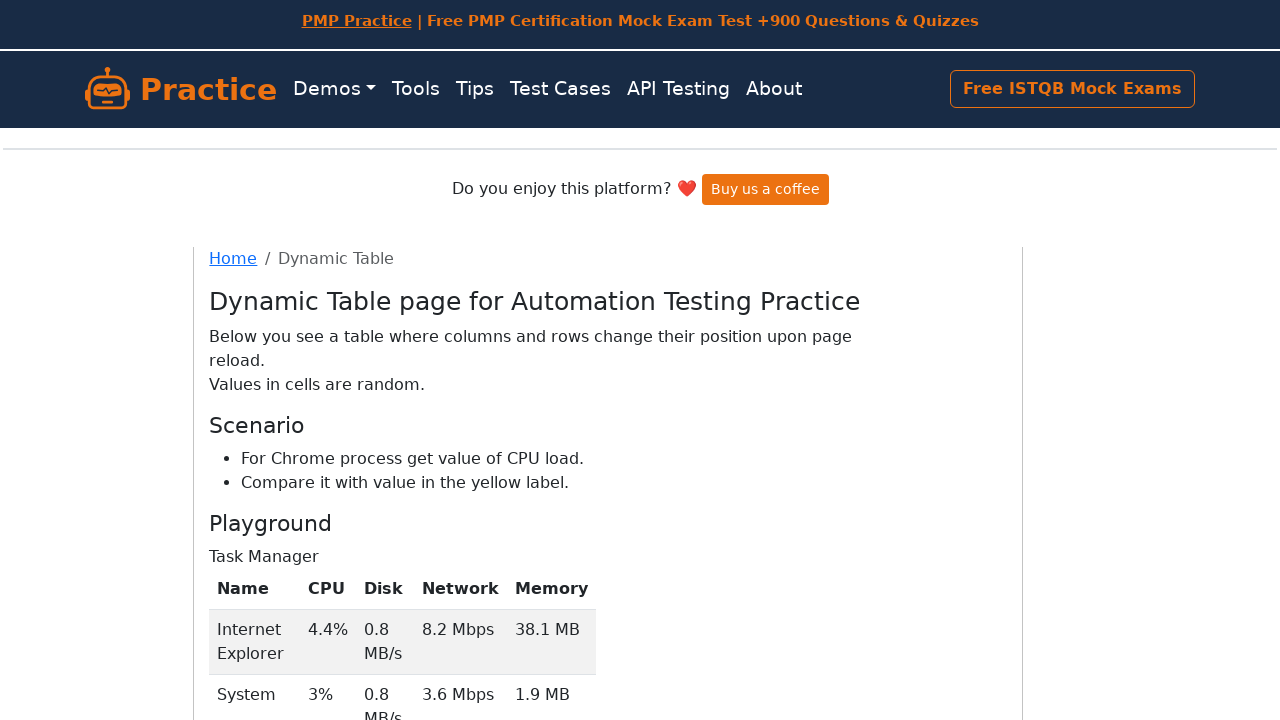

Retrieved 4 table rows from tbody
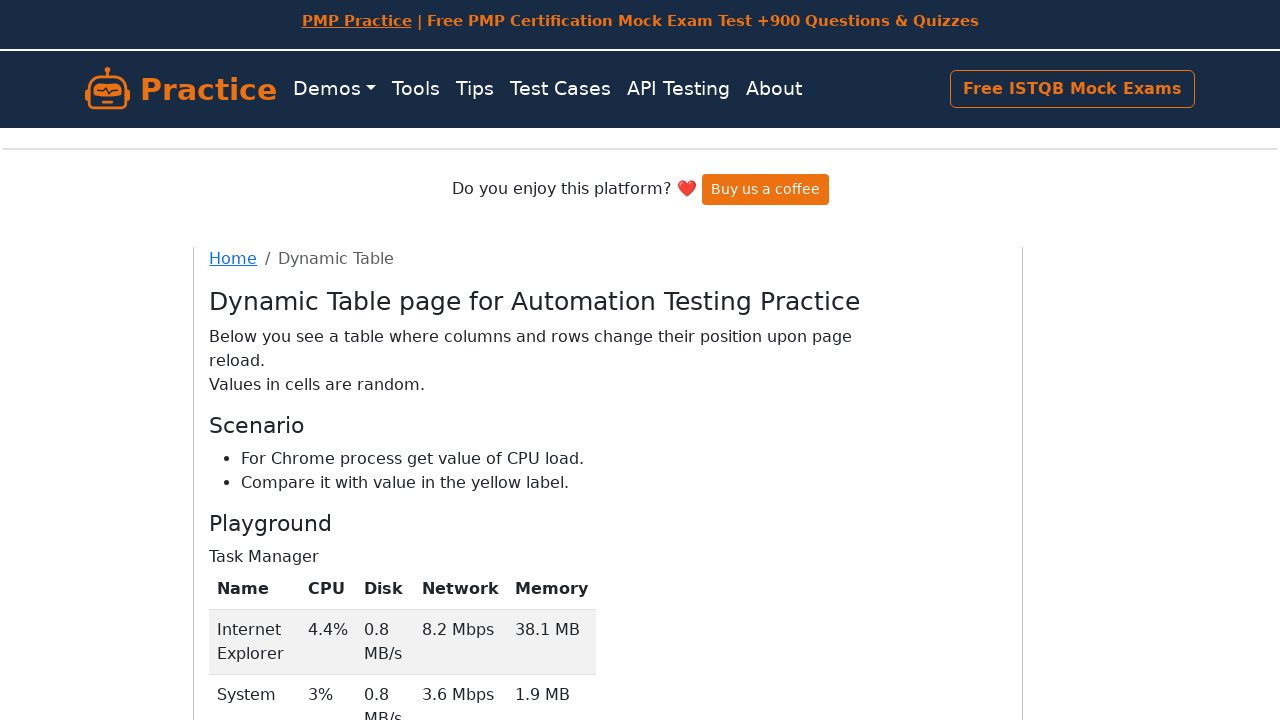

Found Chrome row in the table
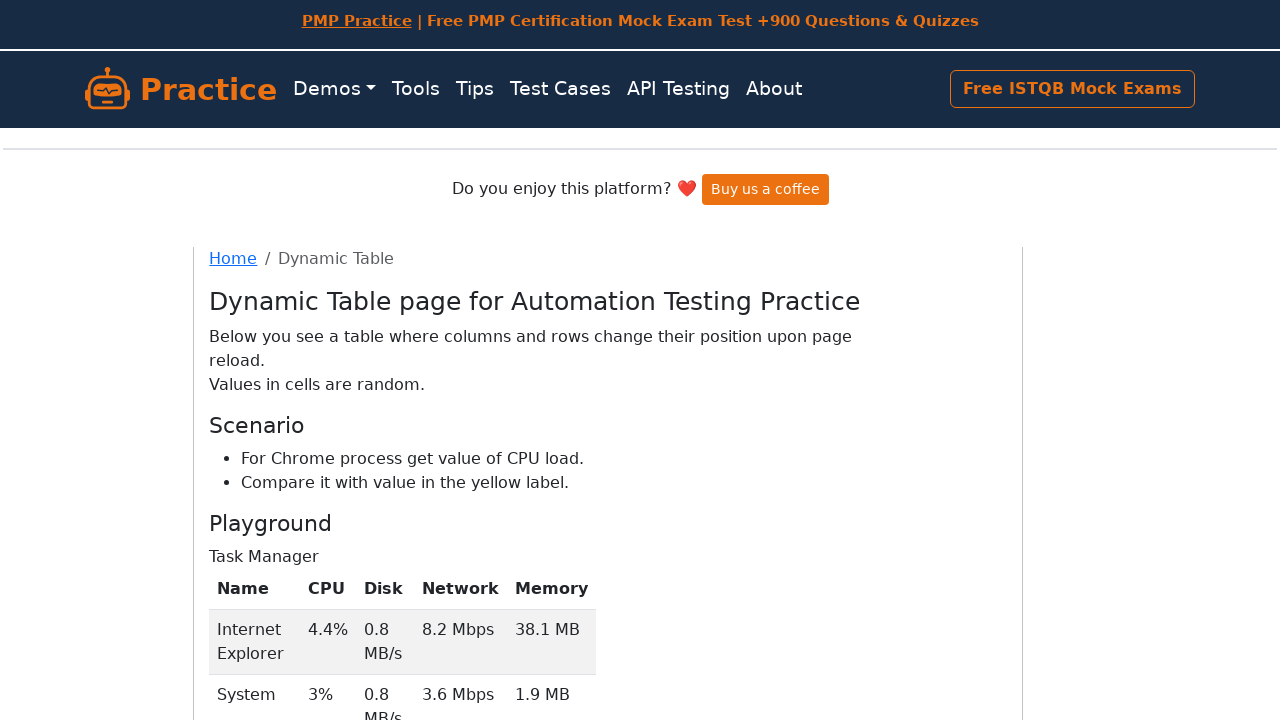

Chrome CPU cell is visible and accessible
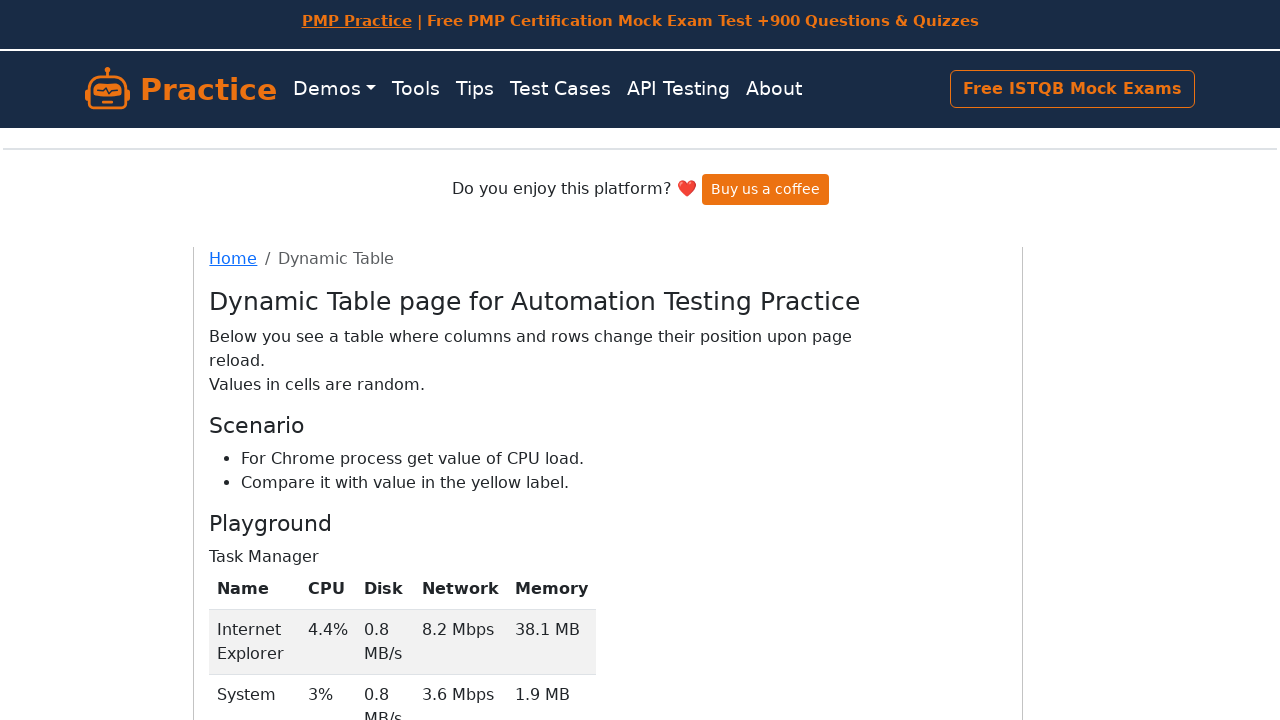

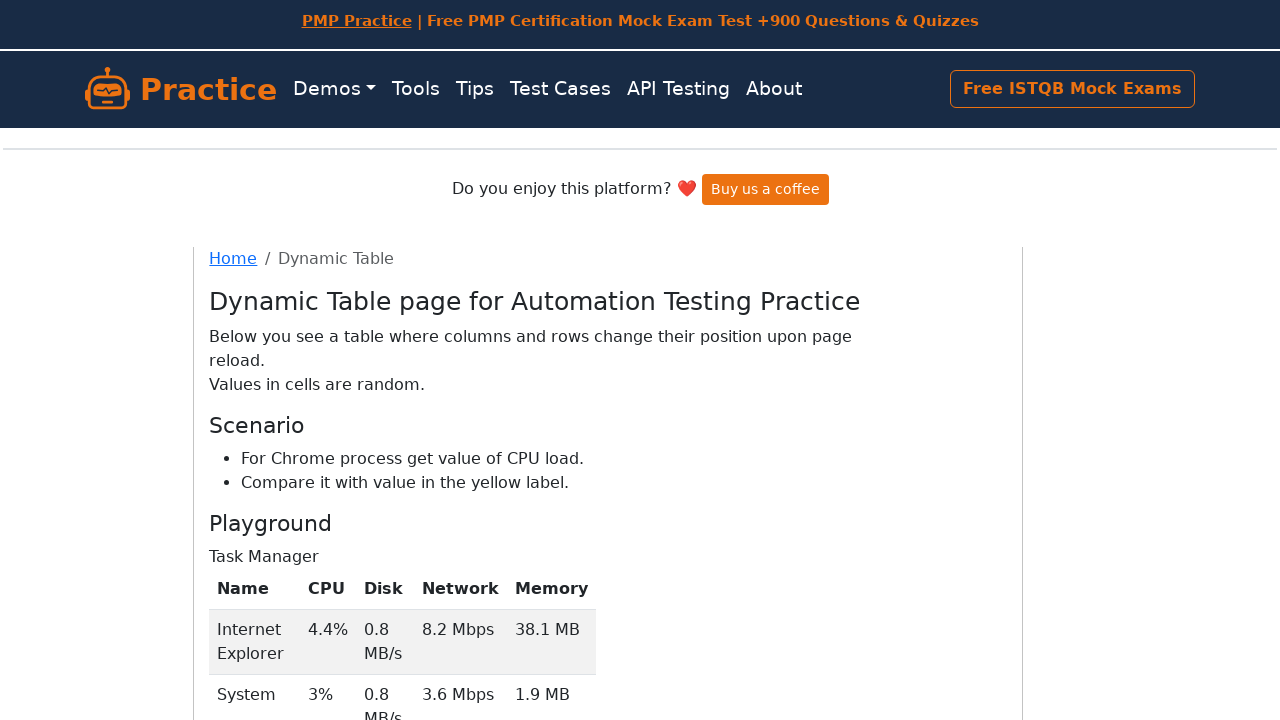